Opens StackEdit online markdown editor, clears the editor content, and types new text into the editor pane

Starting URL: https://stackedit.io/app#

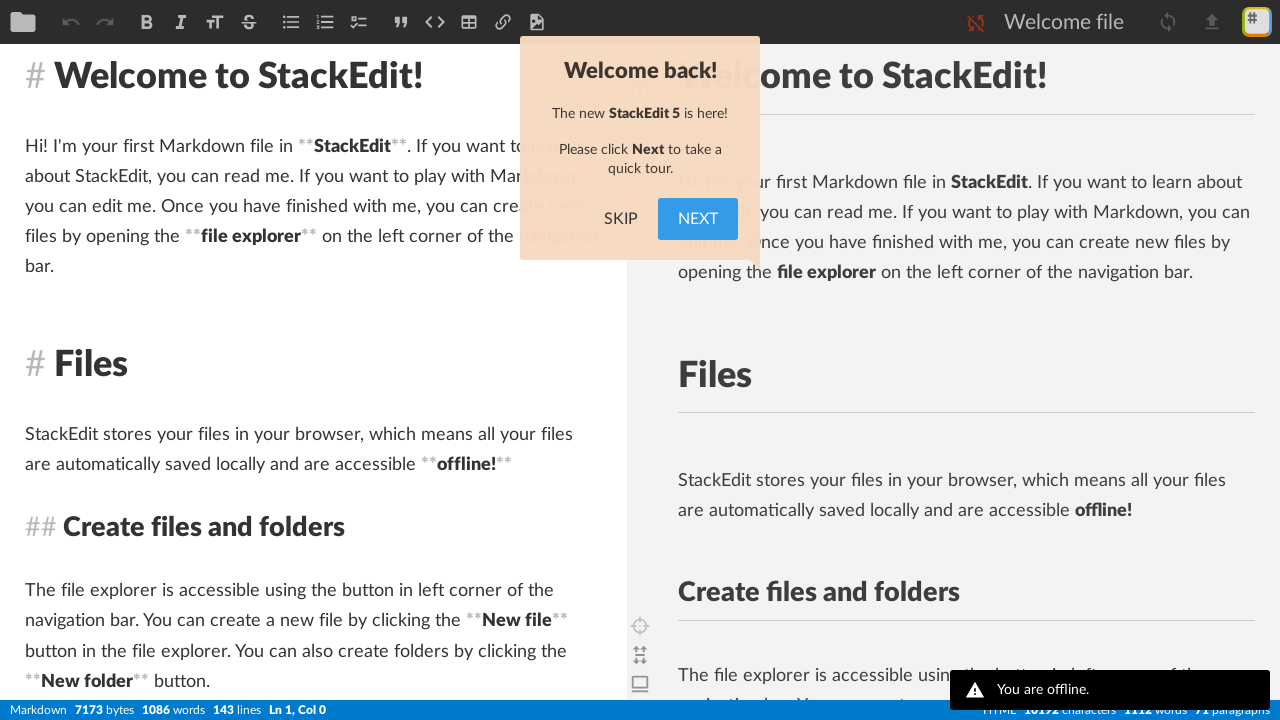

Editor pane loaded successfully
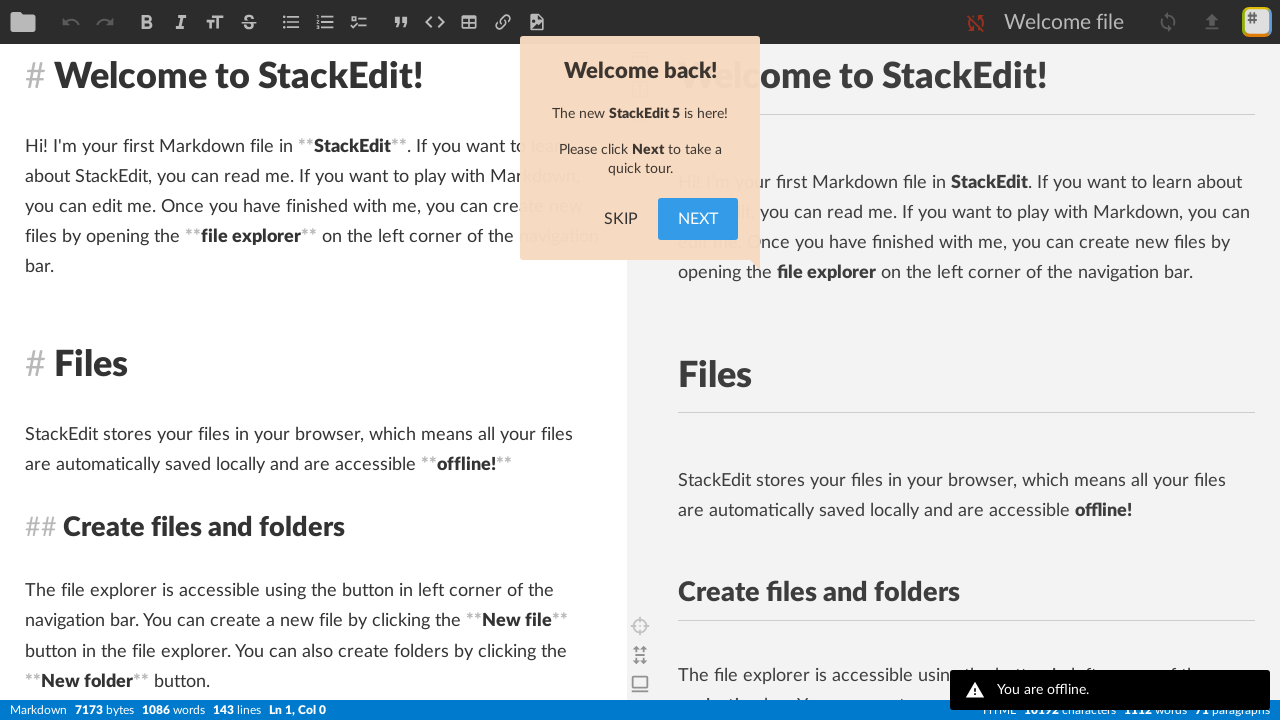

Located editor element
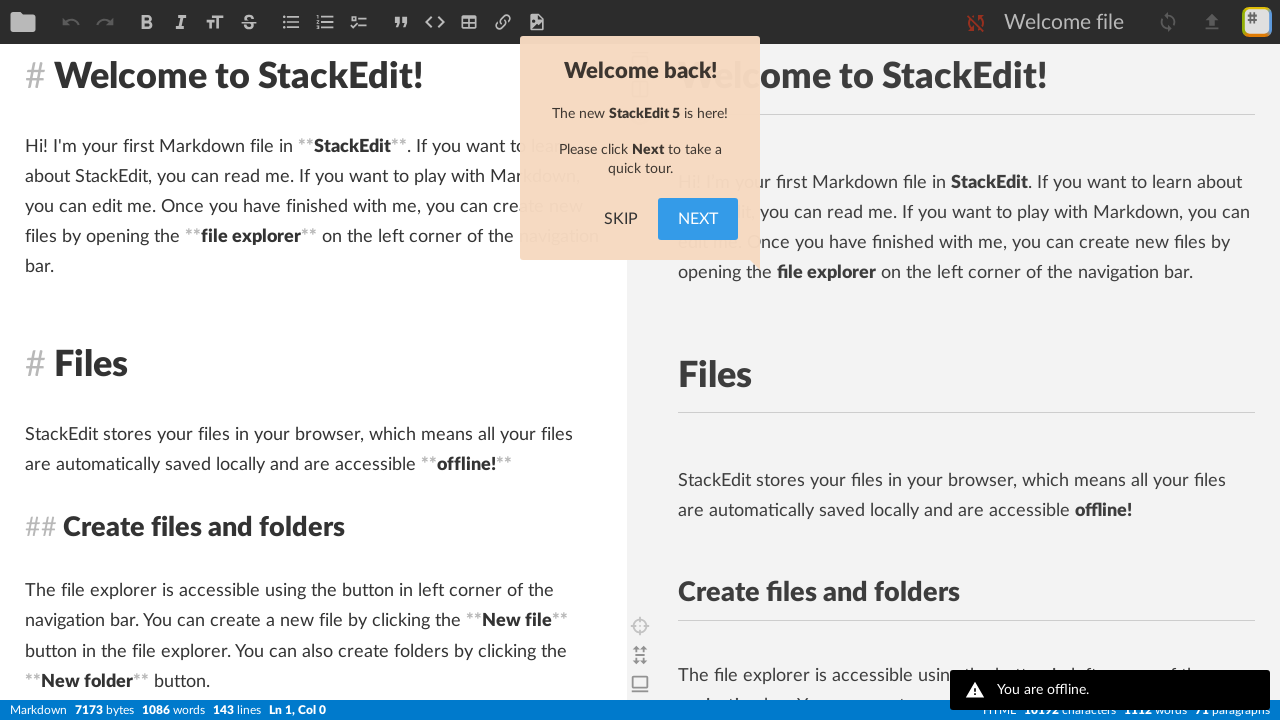

Selected all editor content with triple-click at (314, 382) on xpath=/html/body/div[1]/div[1]/div/div[2]/div[2]/div[1]/div[2]/pre
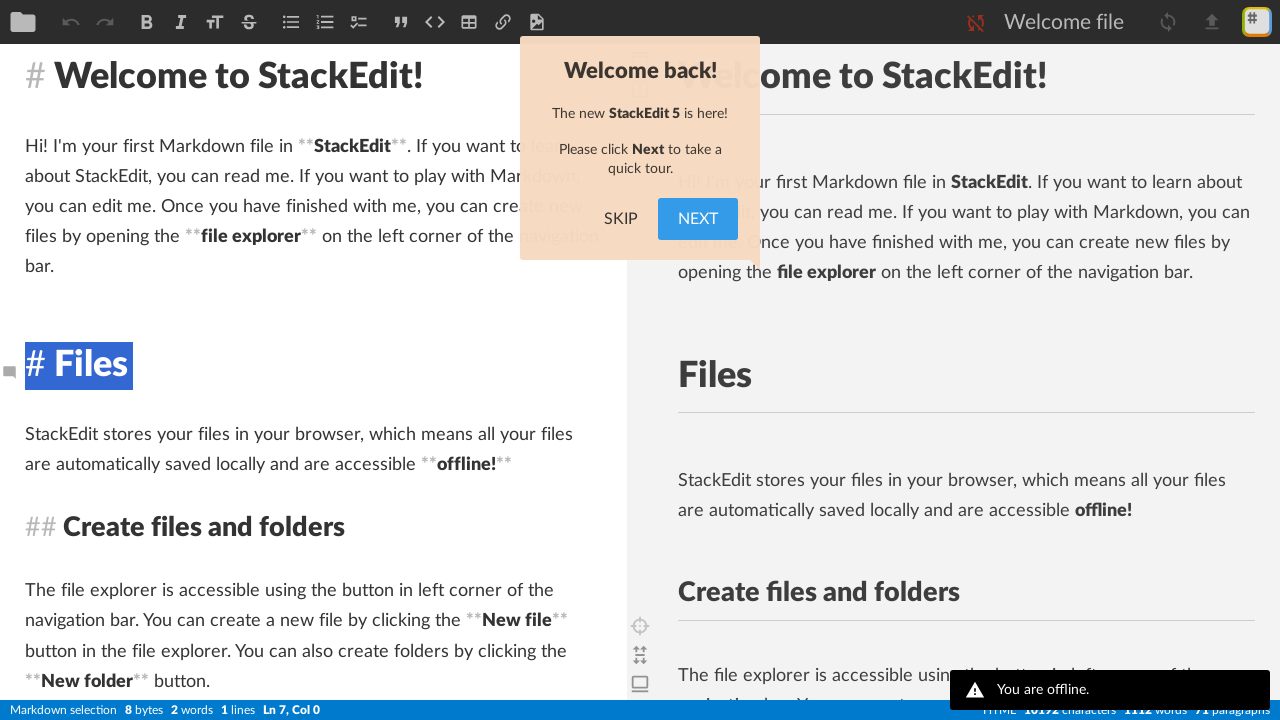

Cleared editor content
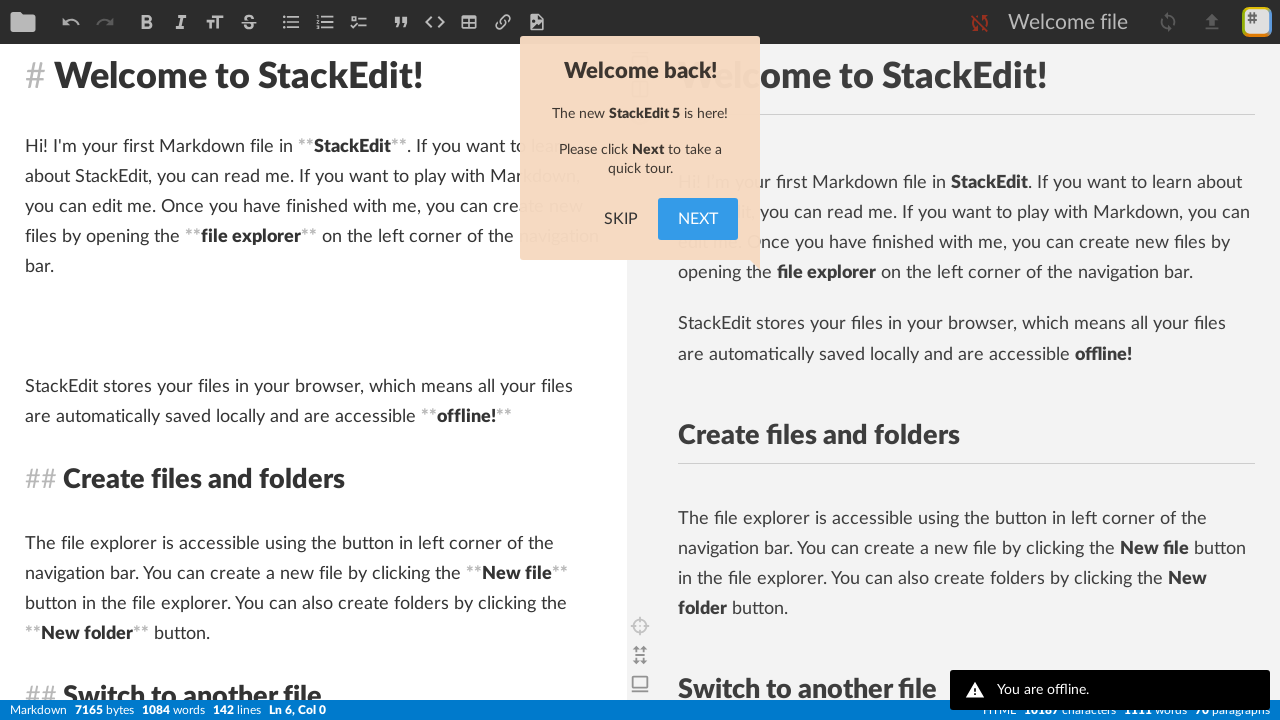

Typed new markdown content into editor on xpath=/html/body/div[1]/div[1]/div/div[2]/div[2]/div[1]/div[2]/pre
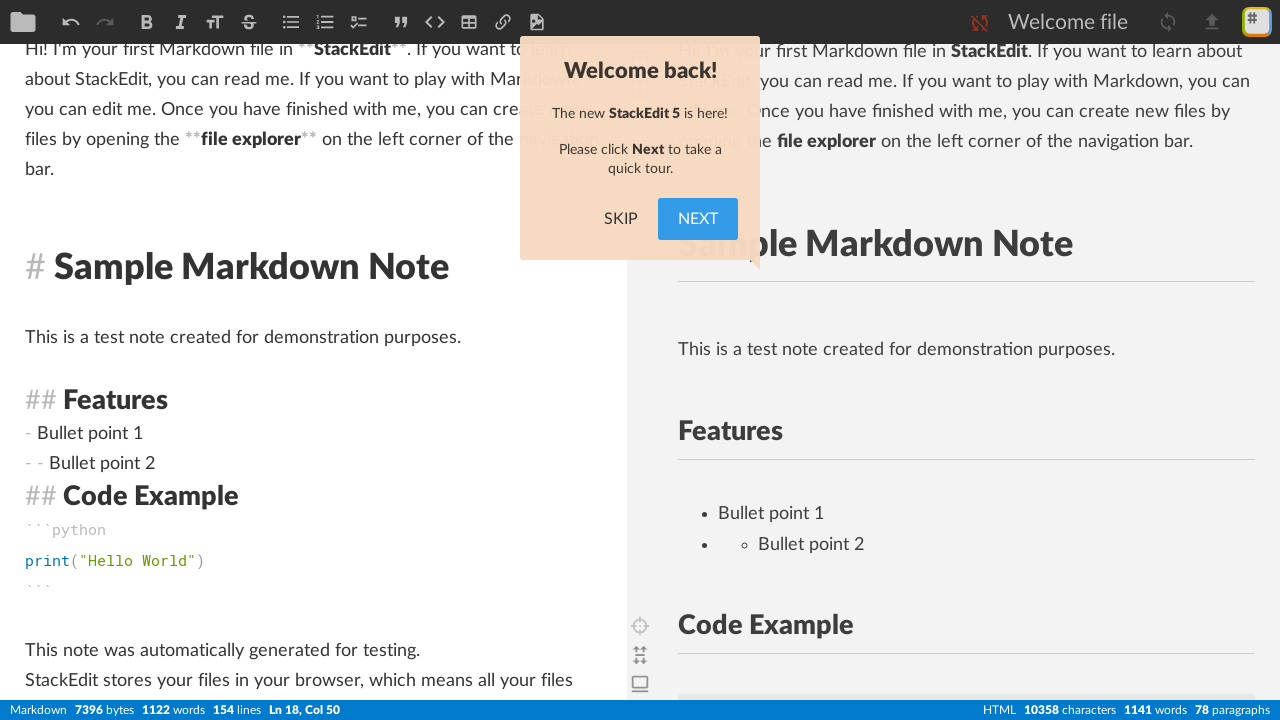

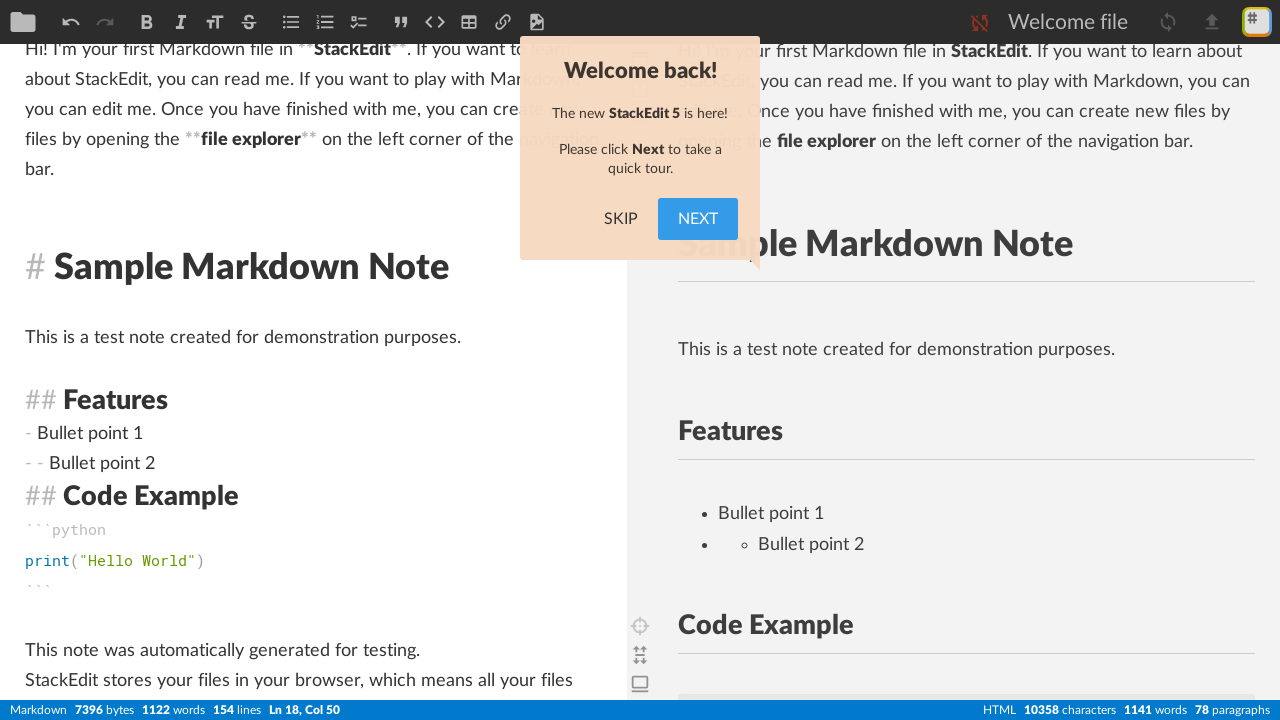